Navigates to W3Schools HTML tables page and iterates through table rows and cells to verify table content is accessible

Starting URL: https://www.w3schools.com/html/html_tables.asp

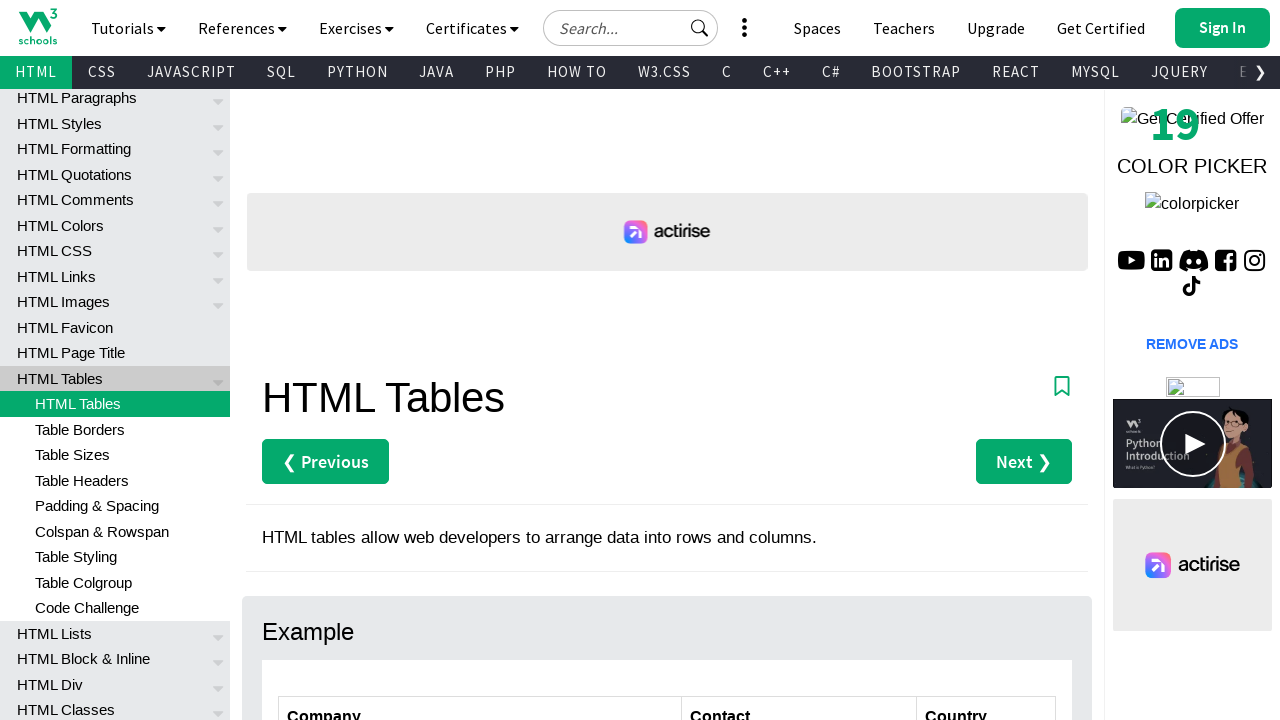

Navigated to W3Schools HTML tables page
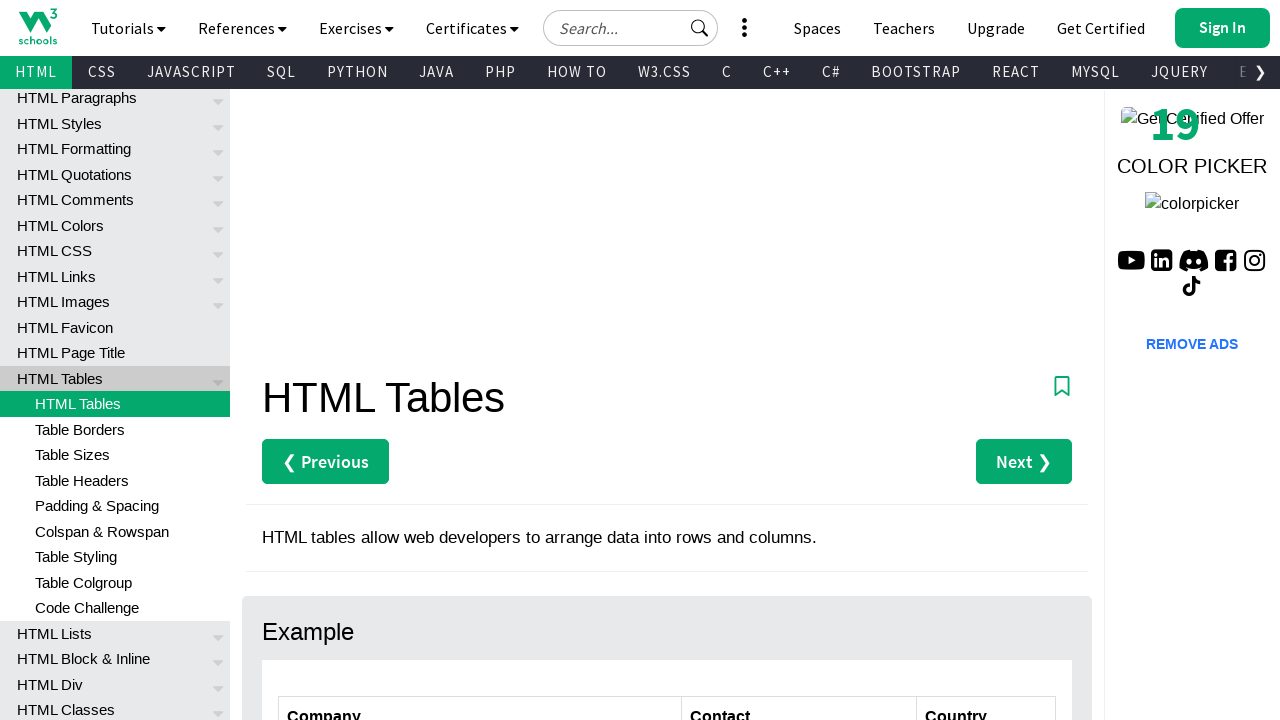

Customers table loaded and is visible
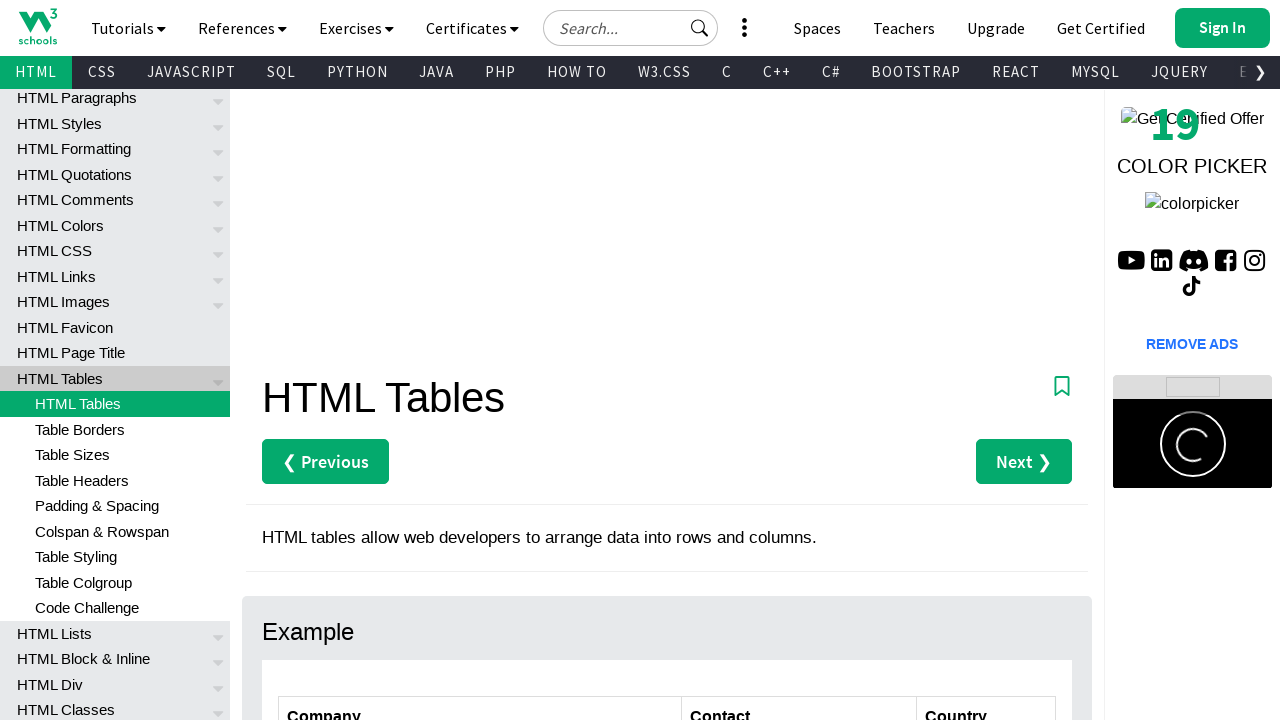

Located the customers table element
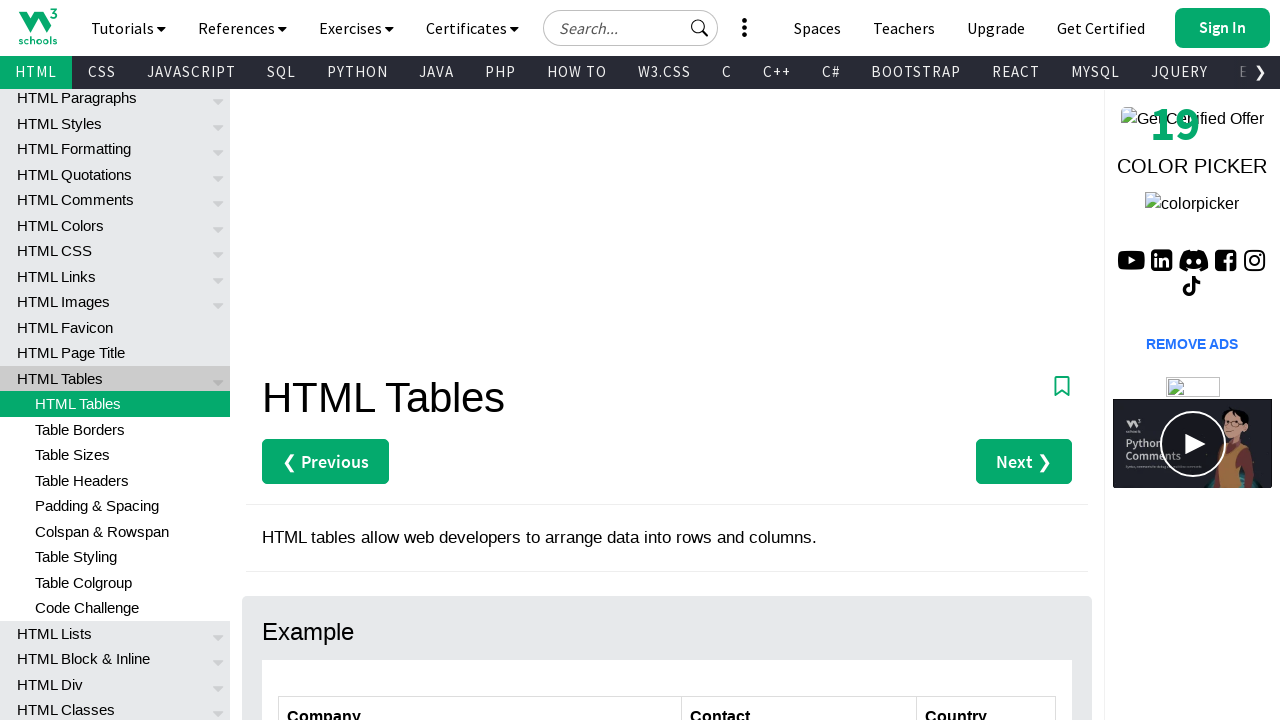

Retrieved all table rows, found 7 rows
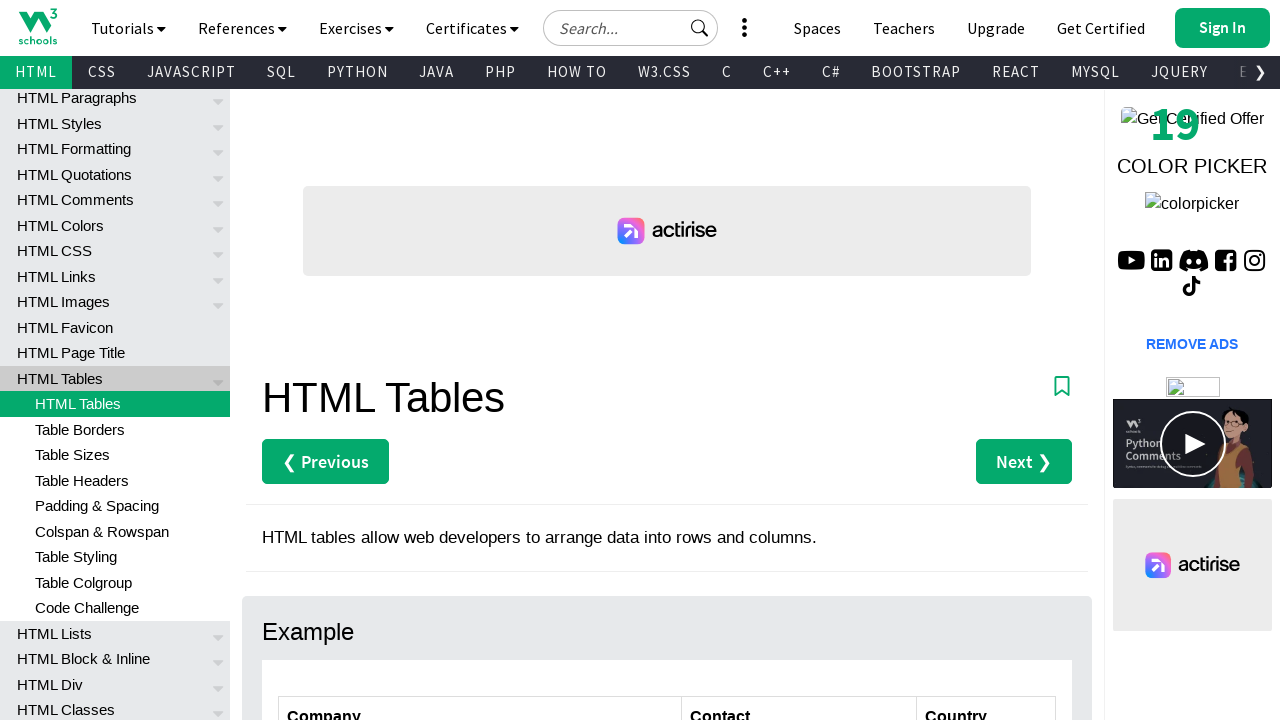

Retrieved cells from a table row, found 0 cells
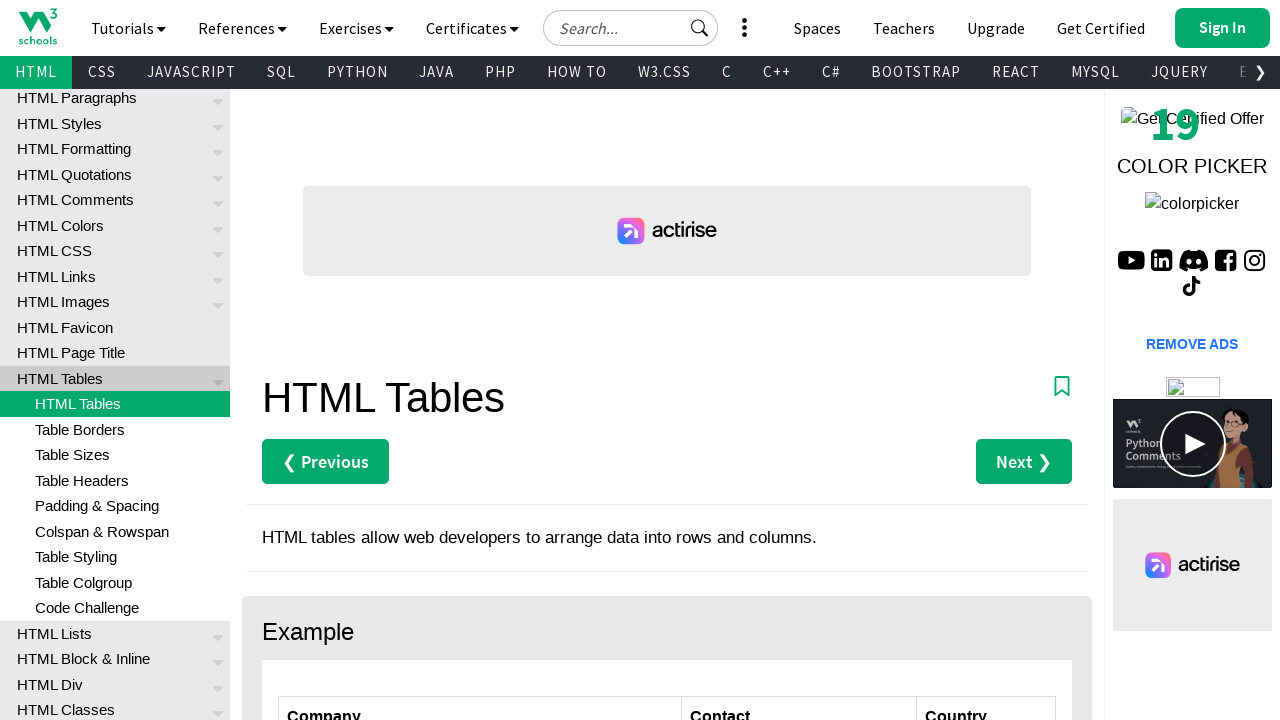

Retrieved cells from a table row, found 3 cells
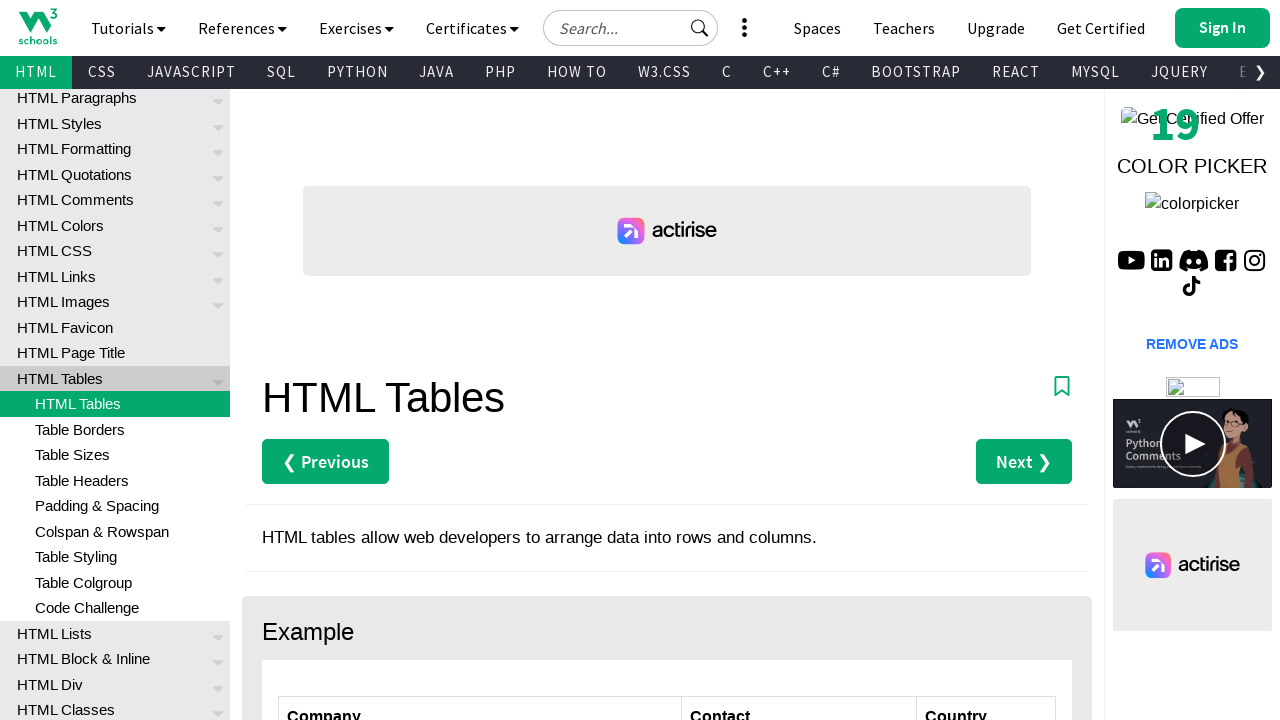

Retrieved cell content: 'Alfreds Futterkiste'
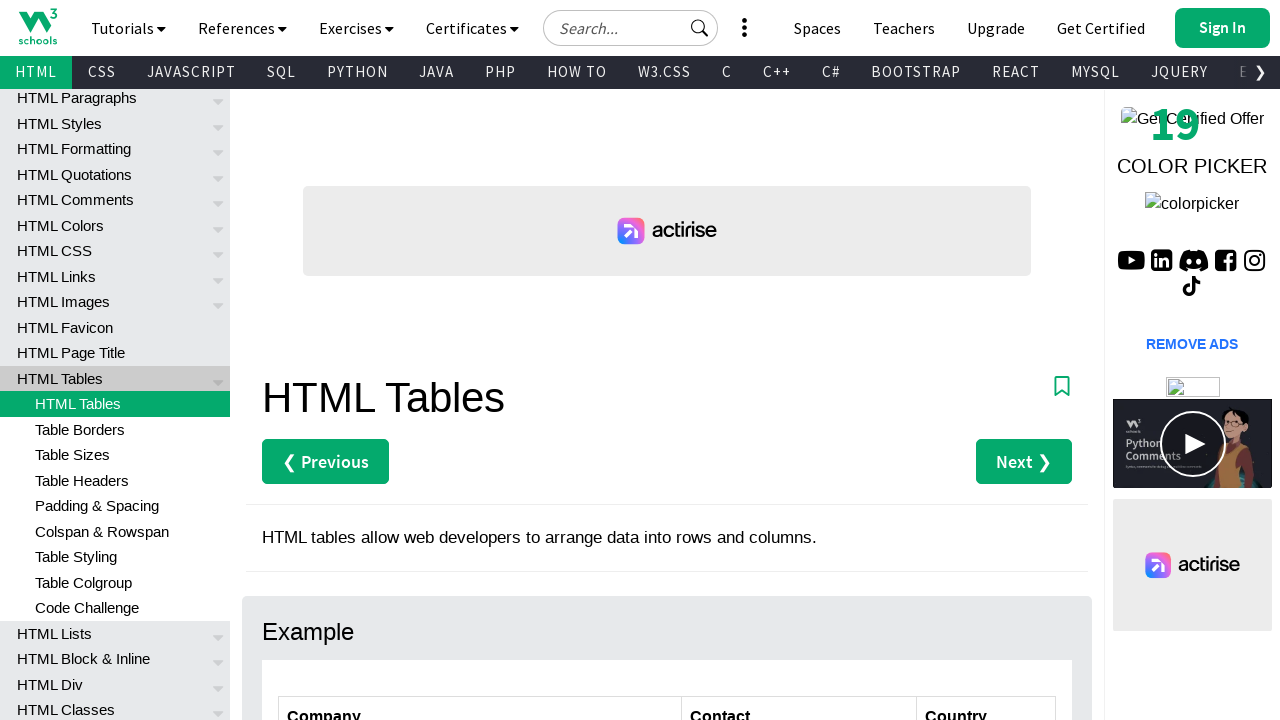

Retrieved cell content: 'Maria Anders'
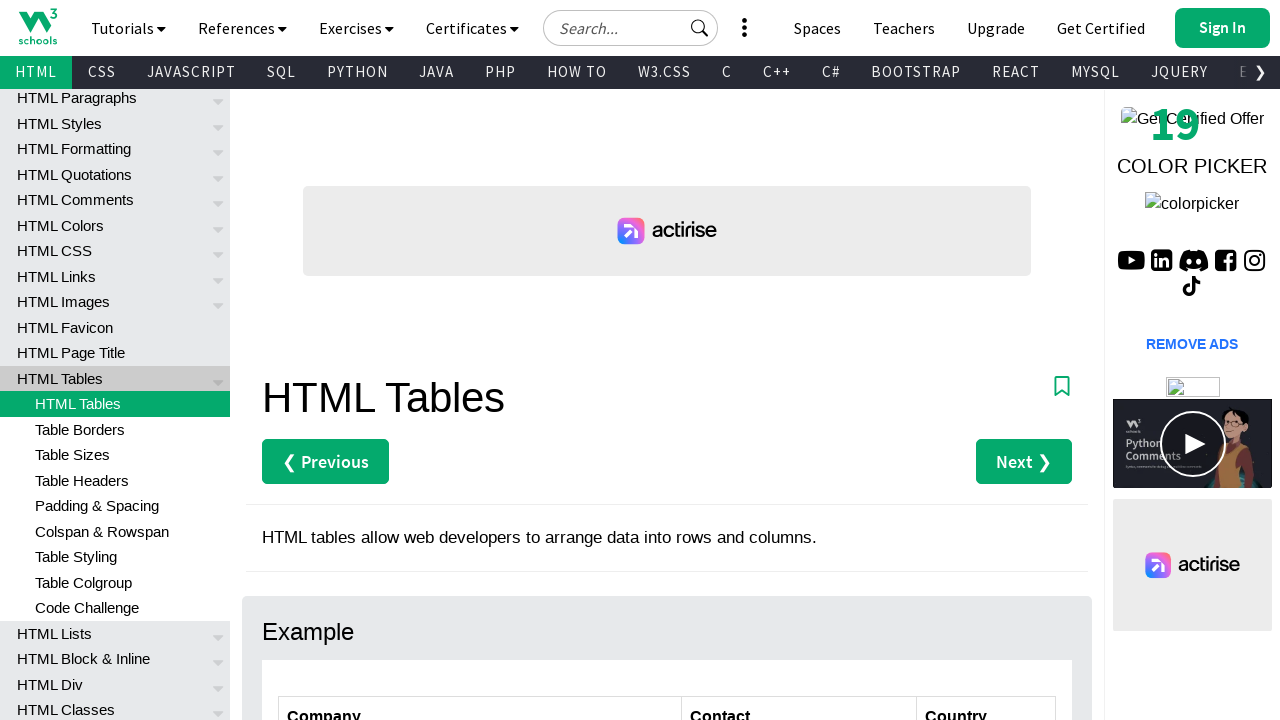

Retrieved cell content: 'Germany'
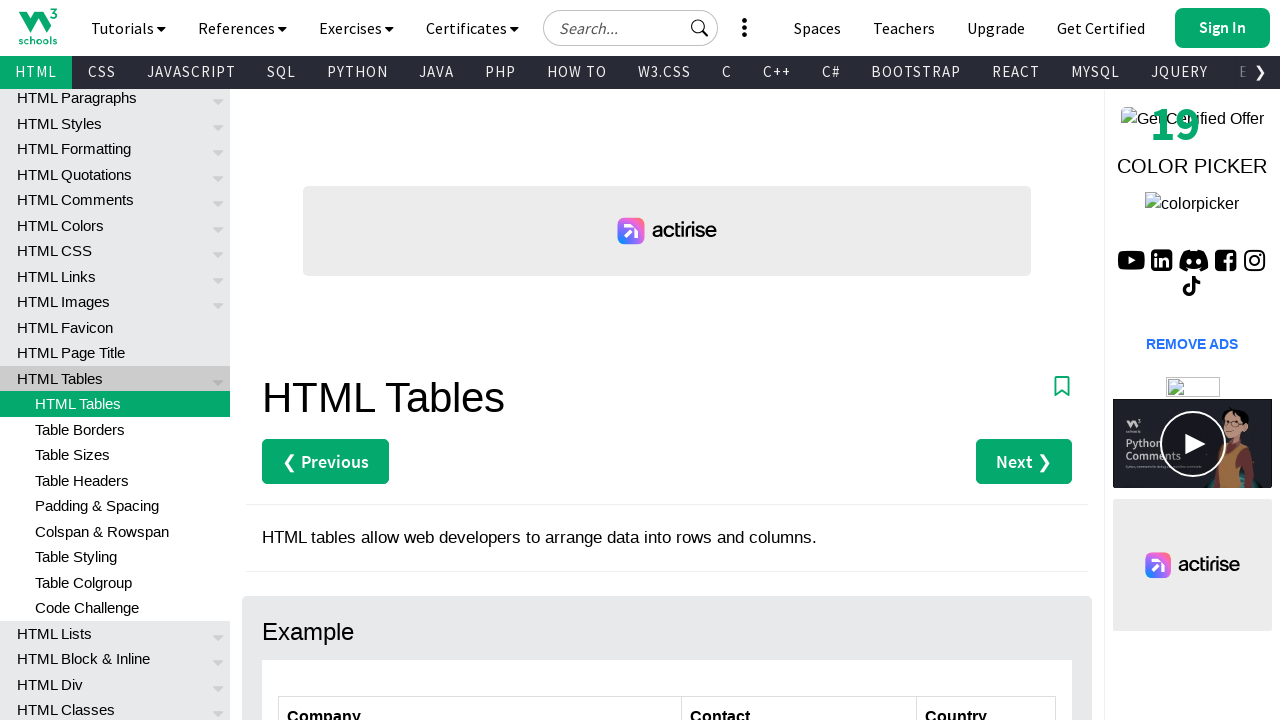

Retrieved cells from a table row, found 3 cells
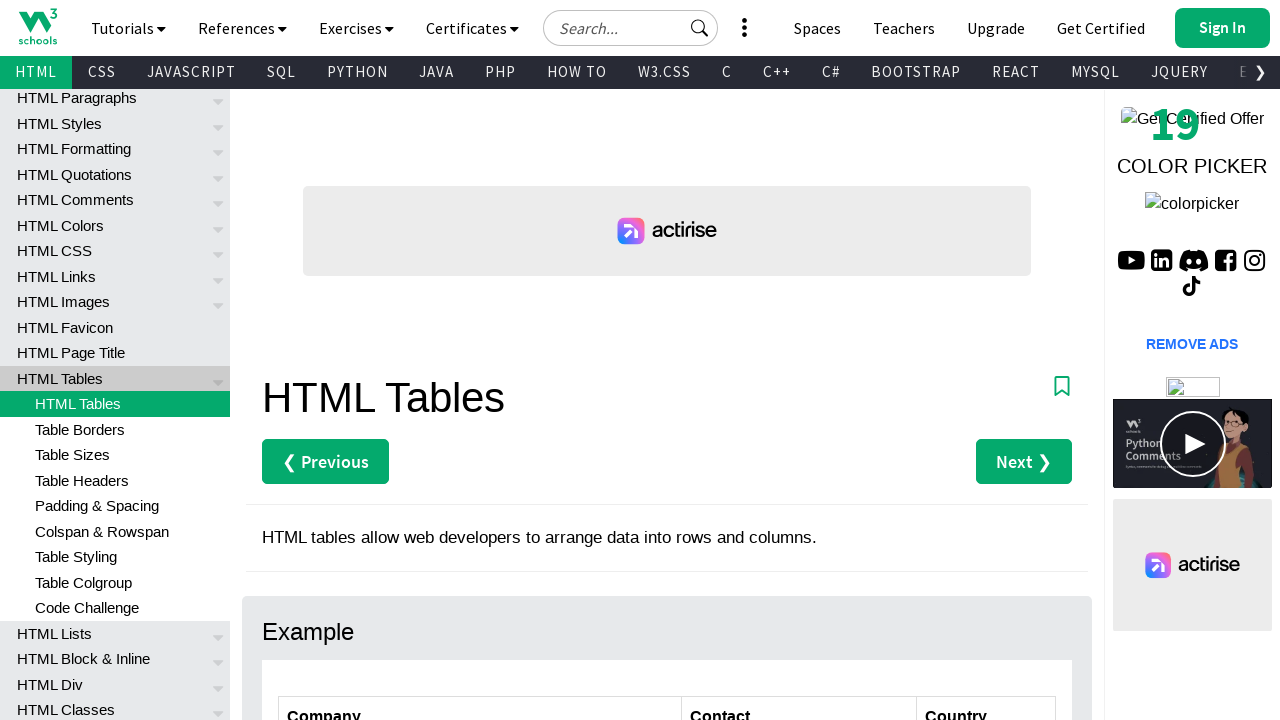

Retrieved cell content: 'Centro comercial Moctezuma'
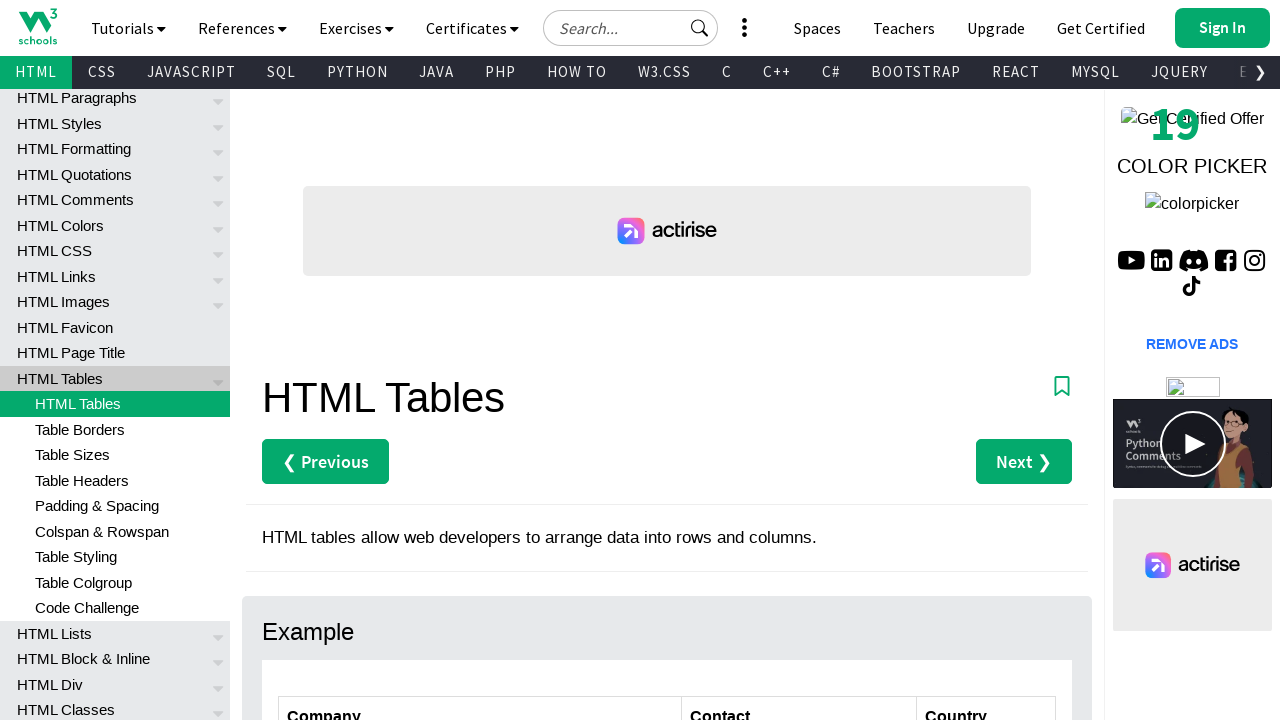

Retrieved cell content: 'Francisco Chang'
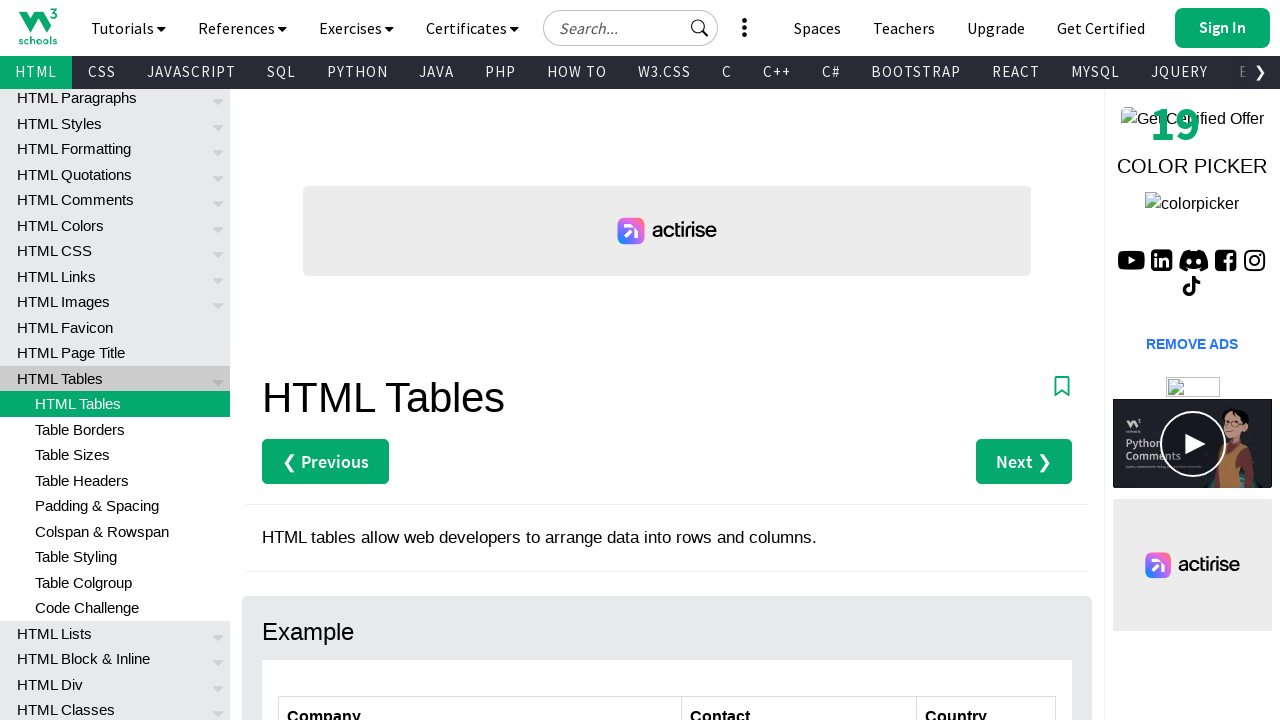

Retrieved cell content: 'Mexico'
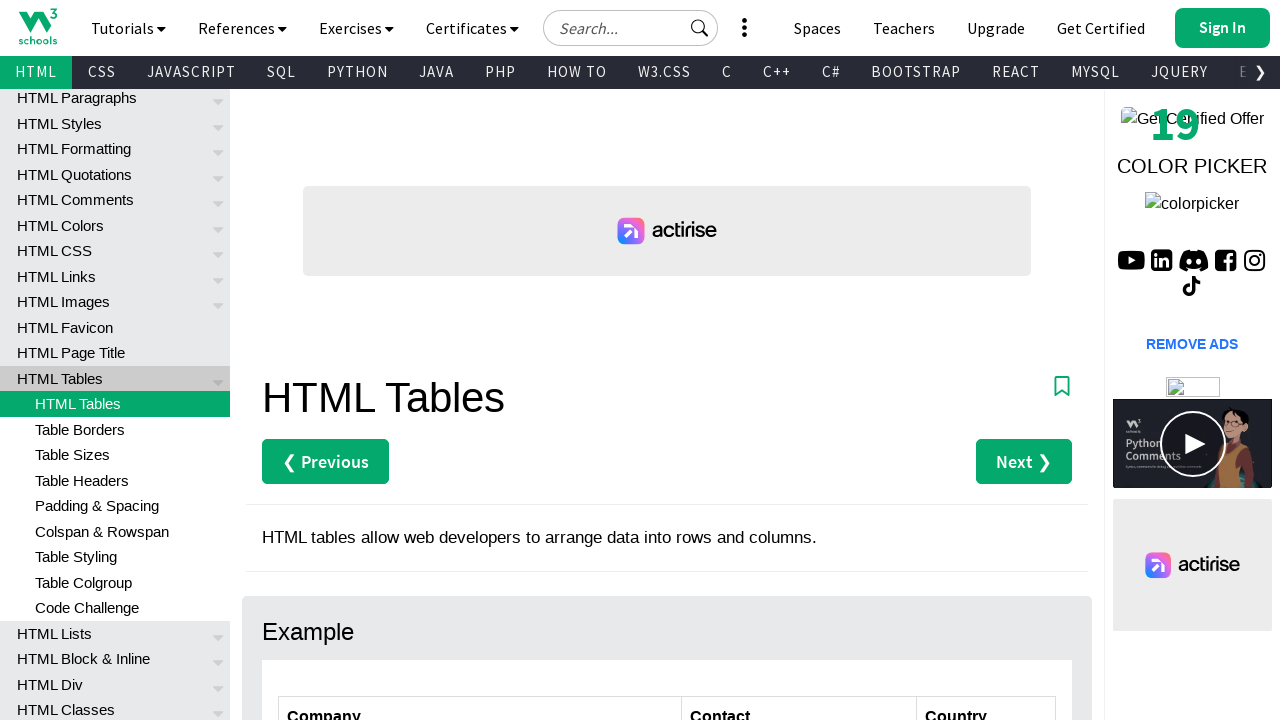

Retrieved cells from a table row, found 3 cells
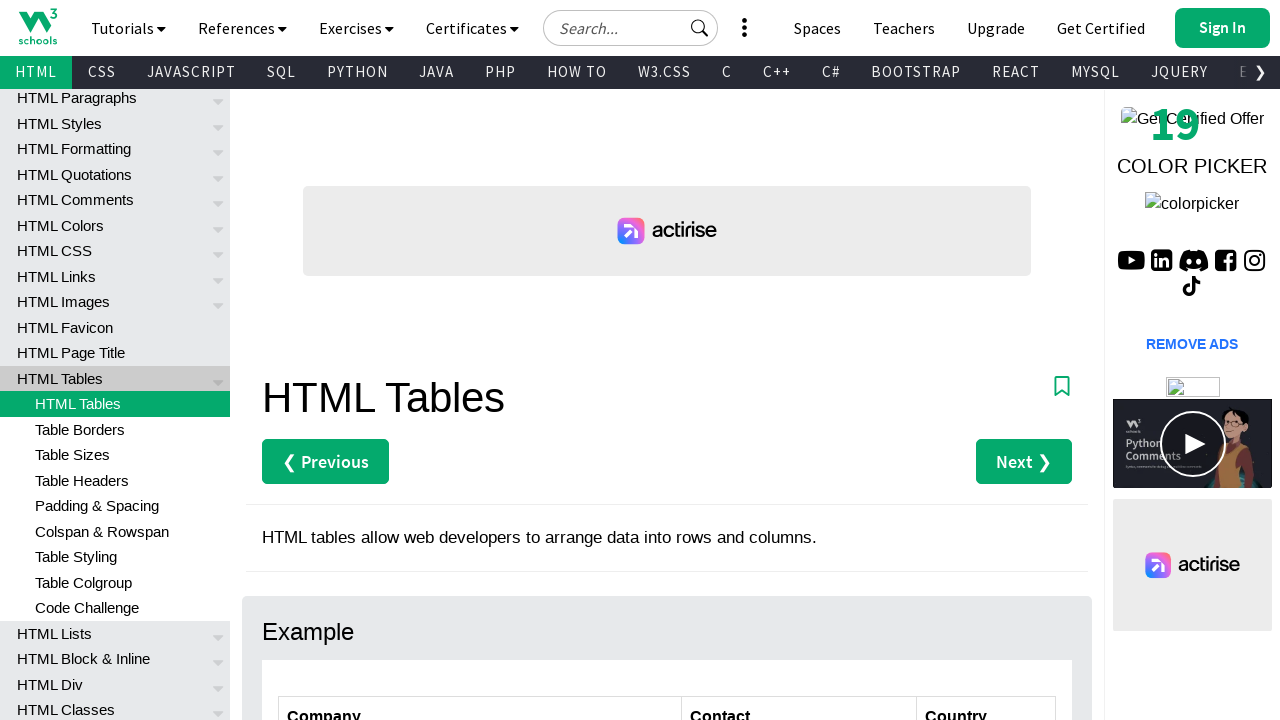

Retrieved cell content: 'Ernst Handel'
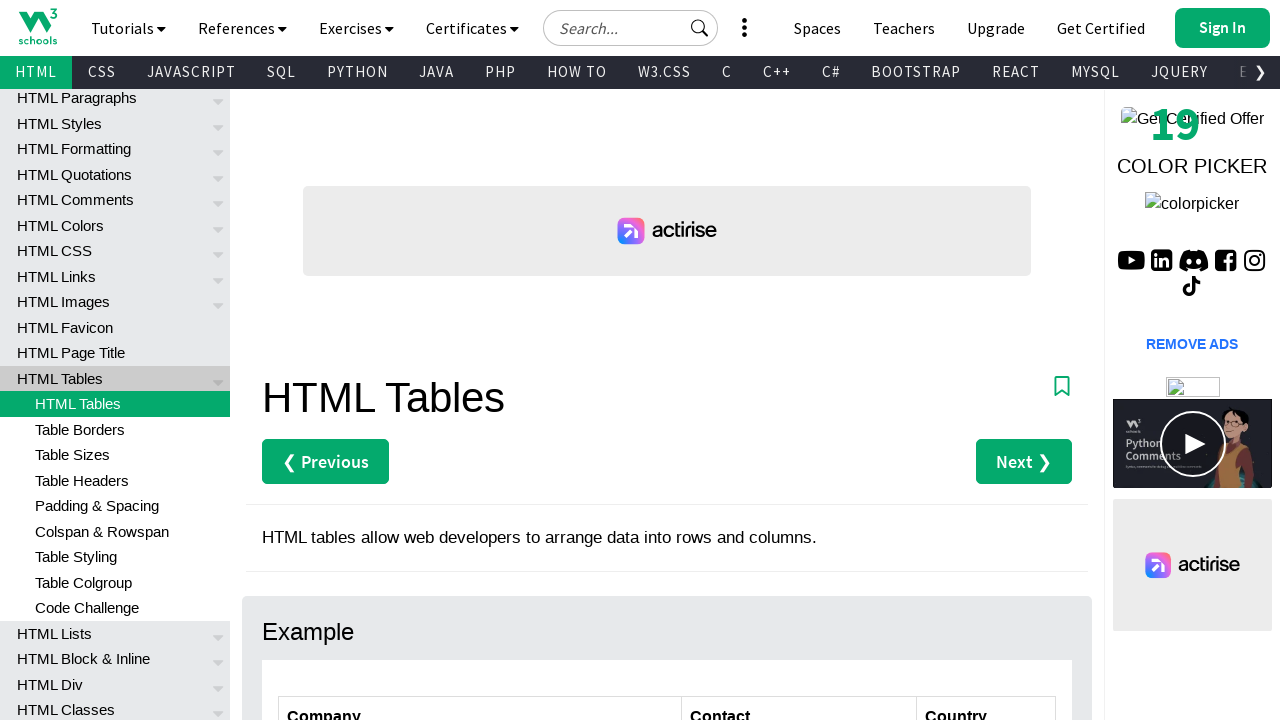

Retrieved cell content: 'Roland Mendel'
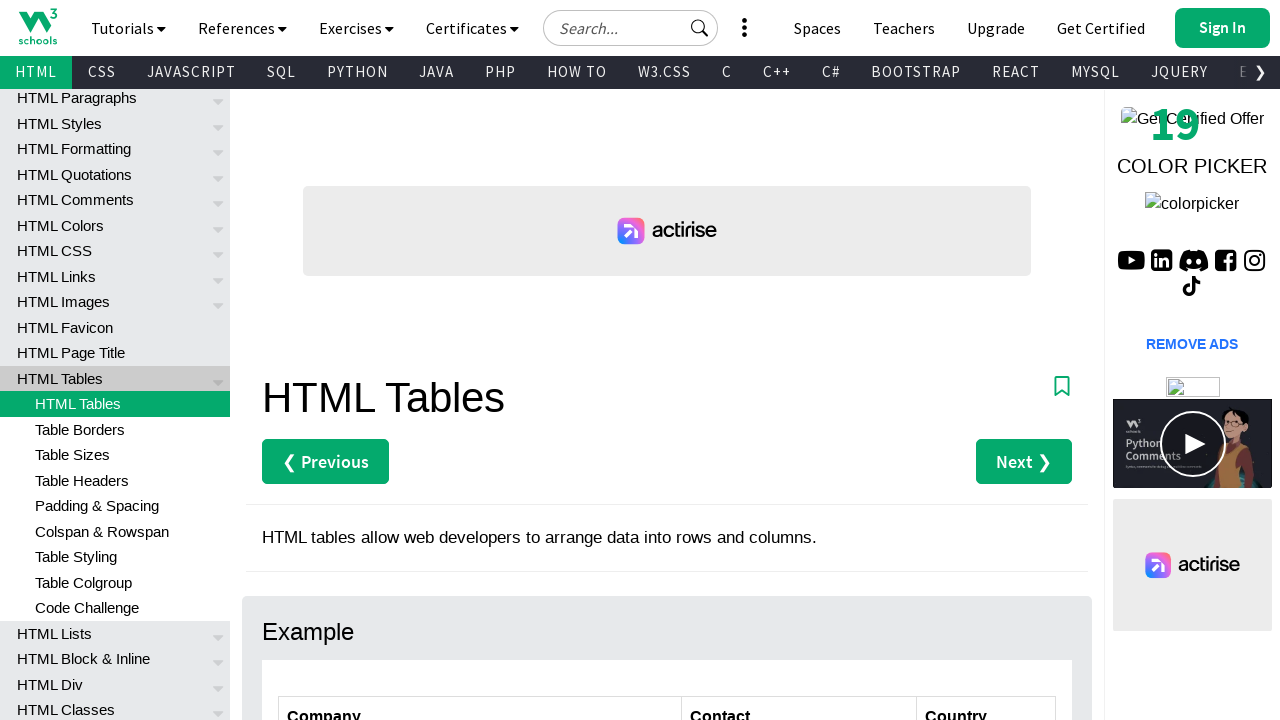

Retrieved cell content: 'Austria'
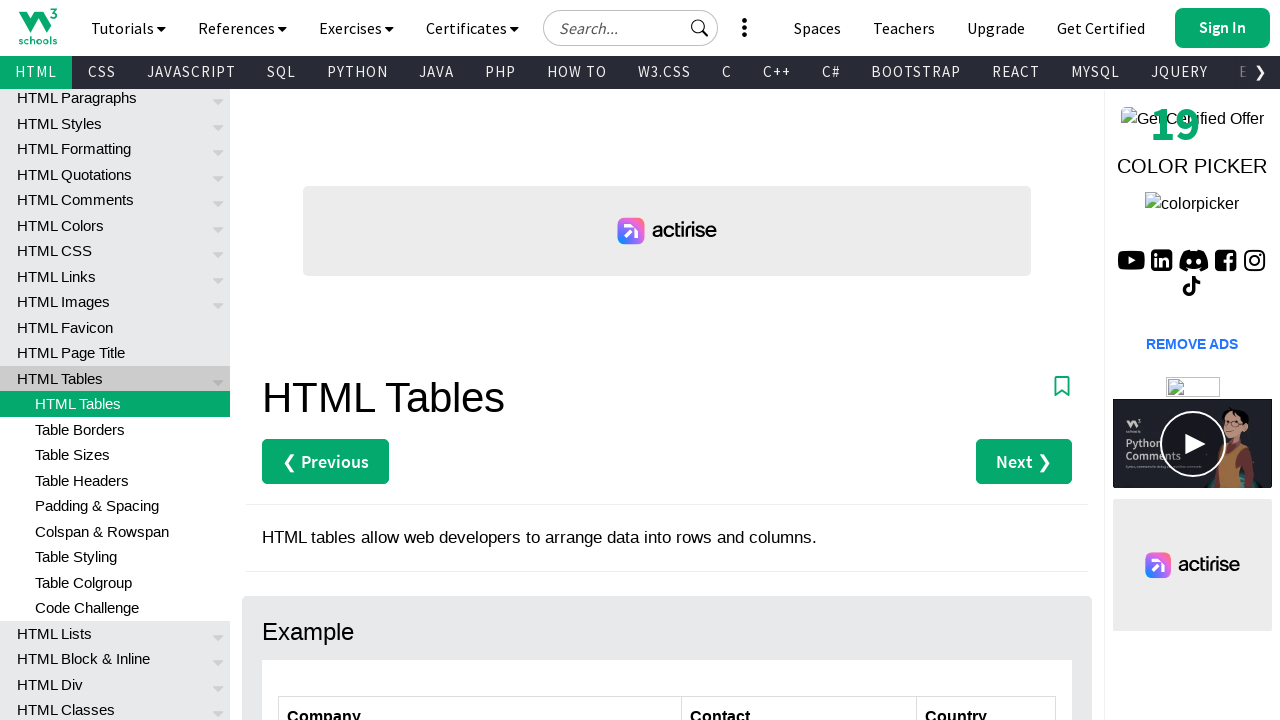

Retrieved cells from a table row, found 3 cells
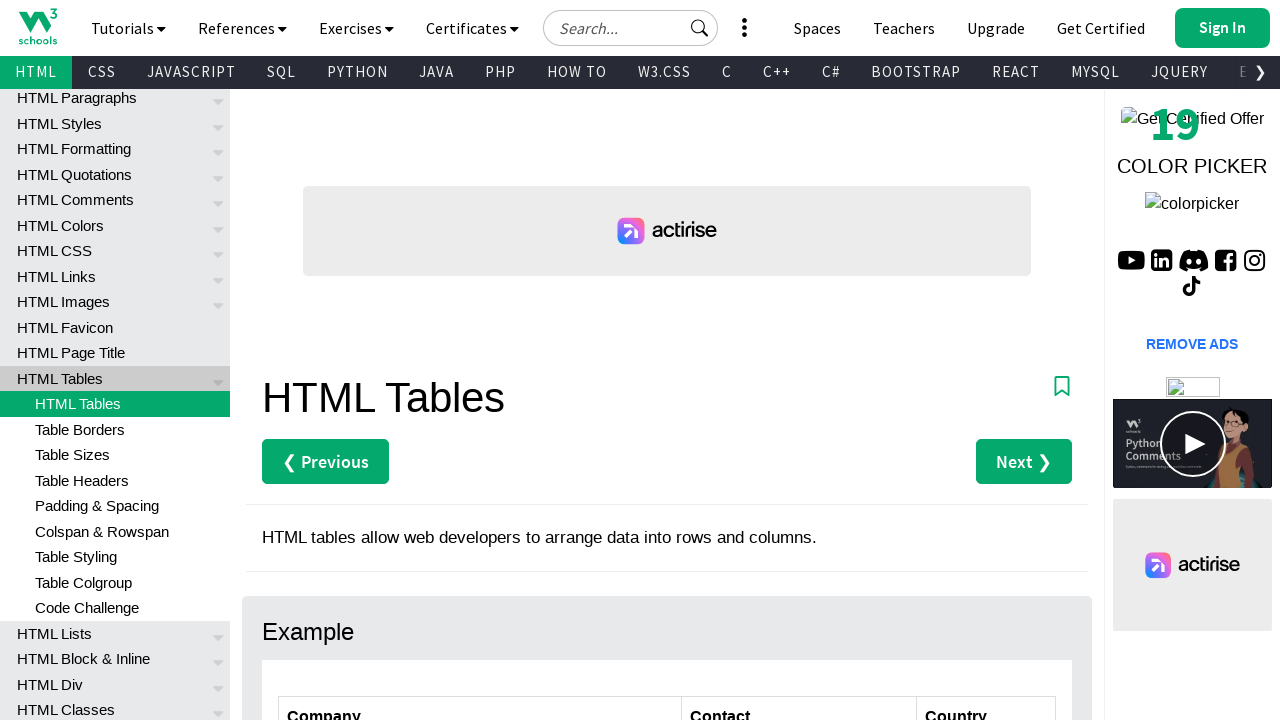

Retrieved cell content: 'Island Trading'
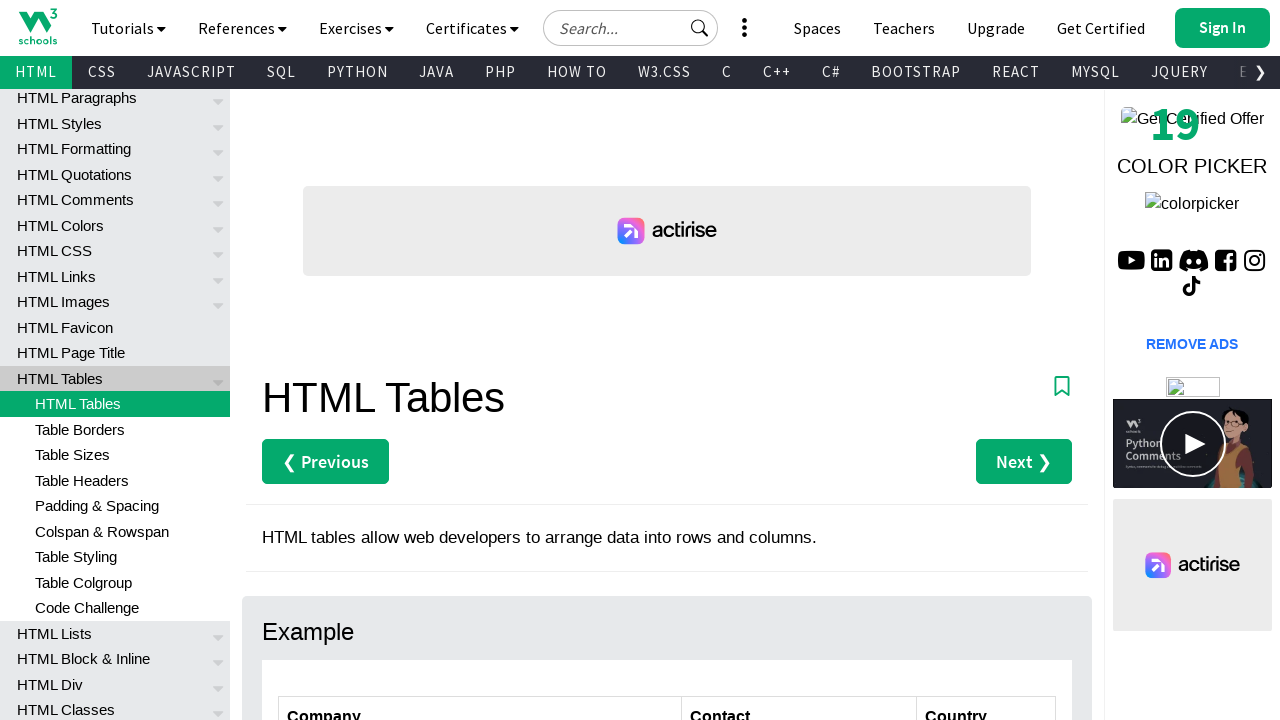

Retrieved cell content: 'Helen Bennett'
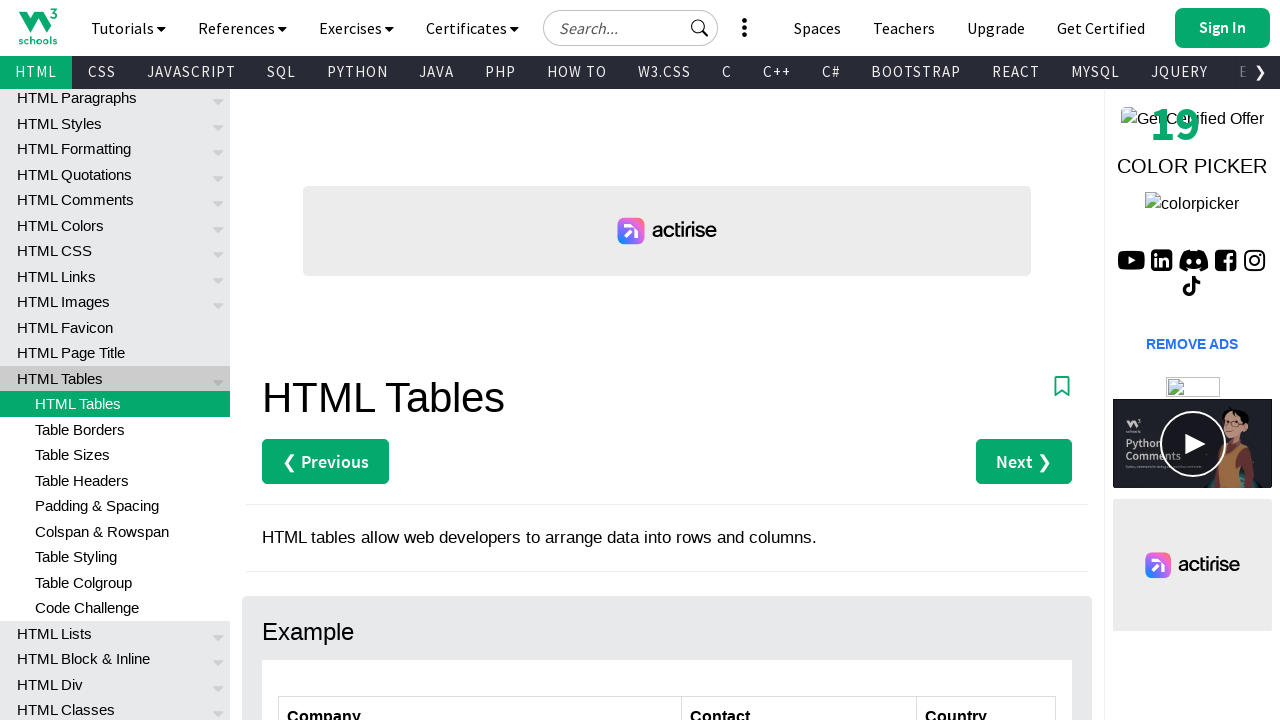

Retrieved cell content: 'UK'
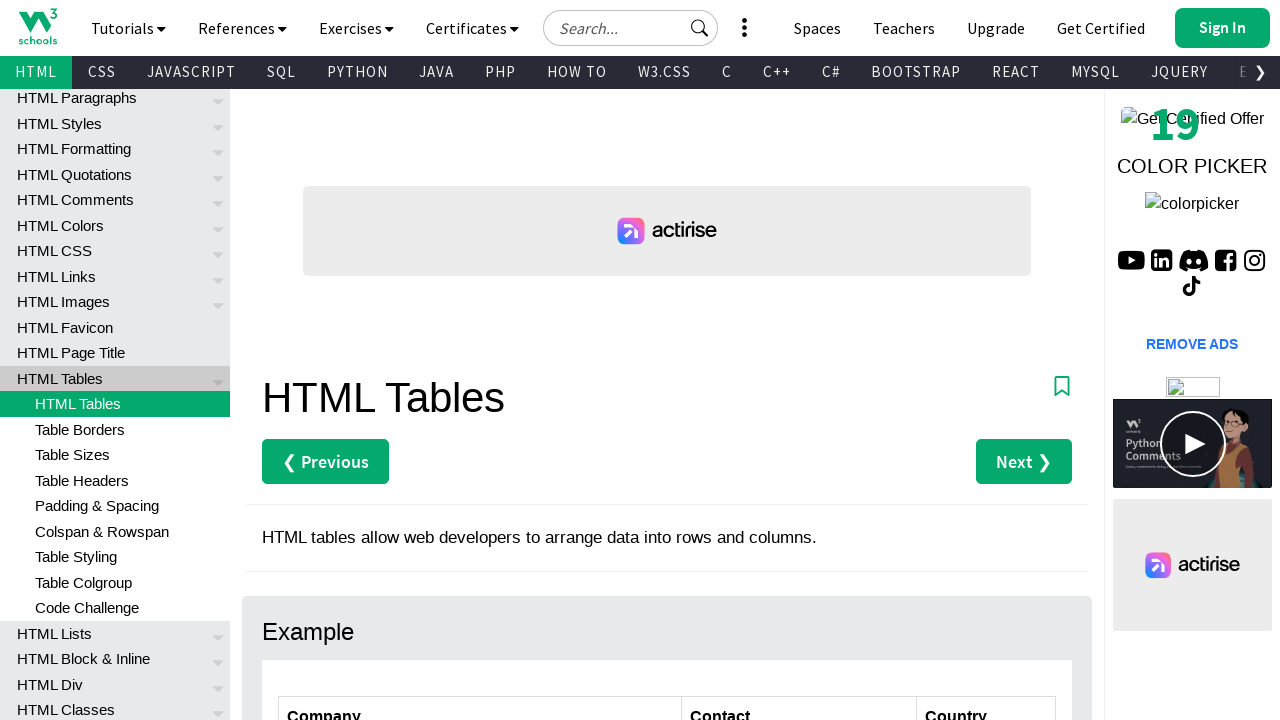

Retrieved cells from a table row, found 3 cells
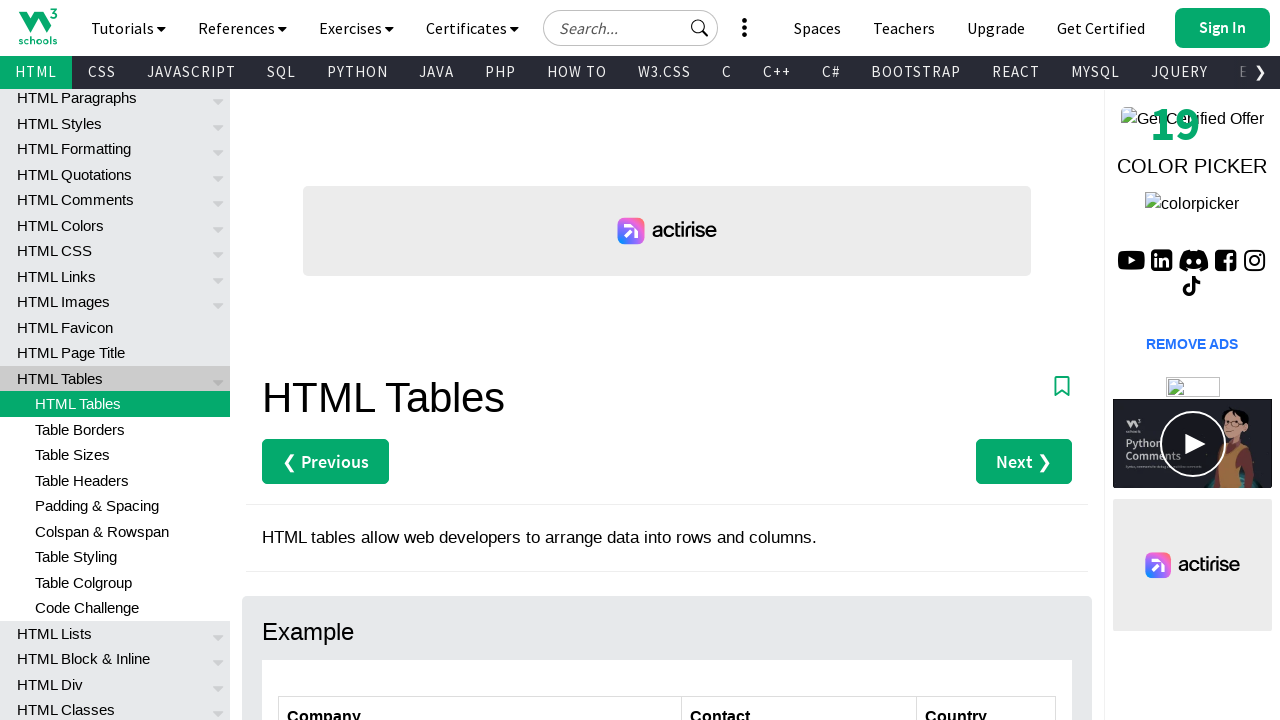

Retrieved cell content: 'Laughing Bacchus Winecellars'
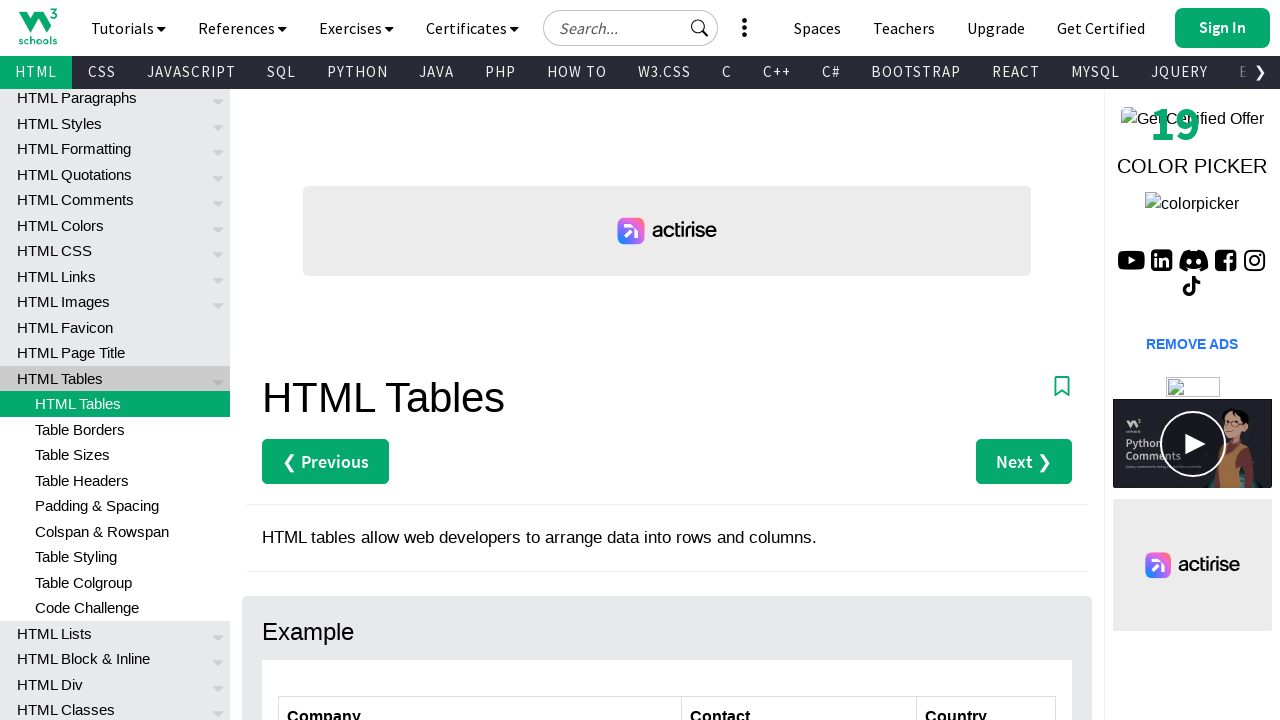

Retrieved cell content: 'Yoshi Tannamuri'
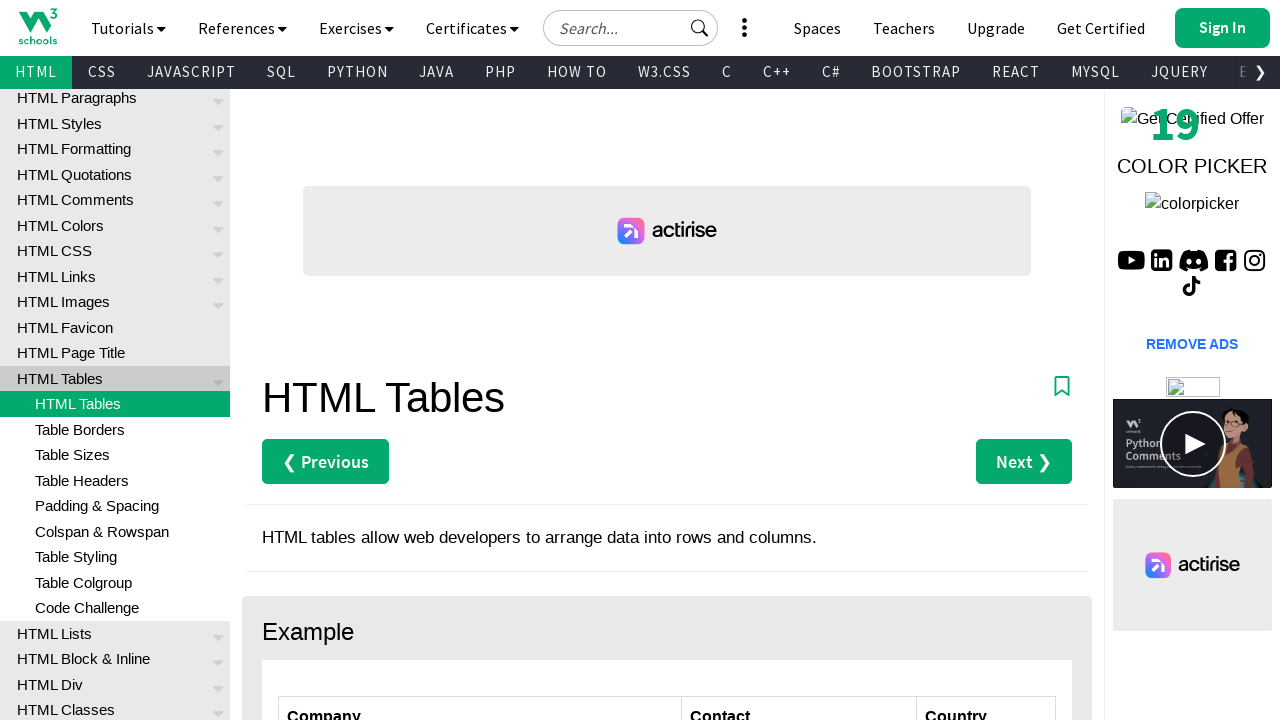

Retrieved cell content: 'Canada'
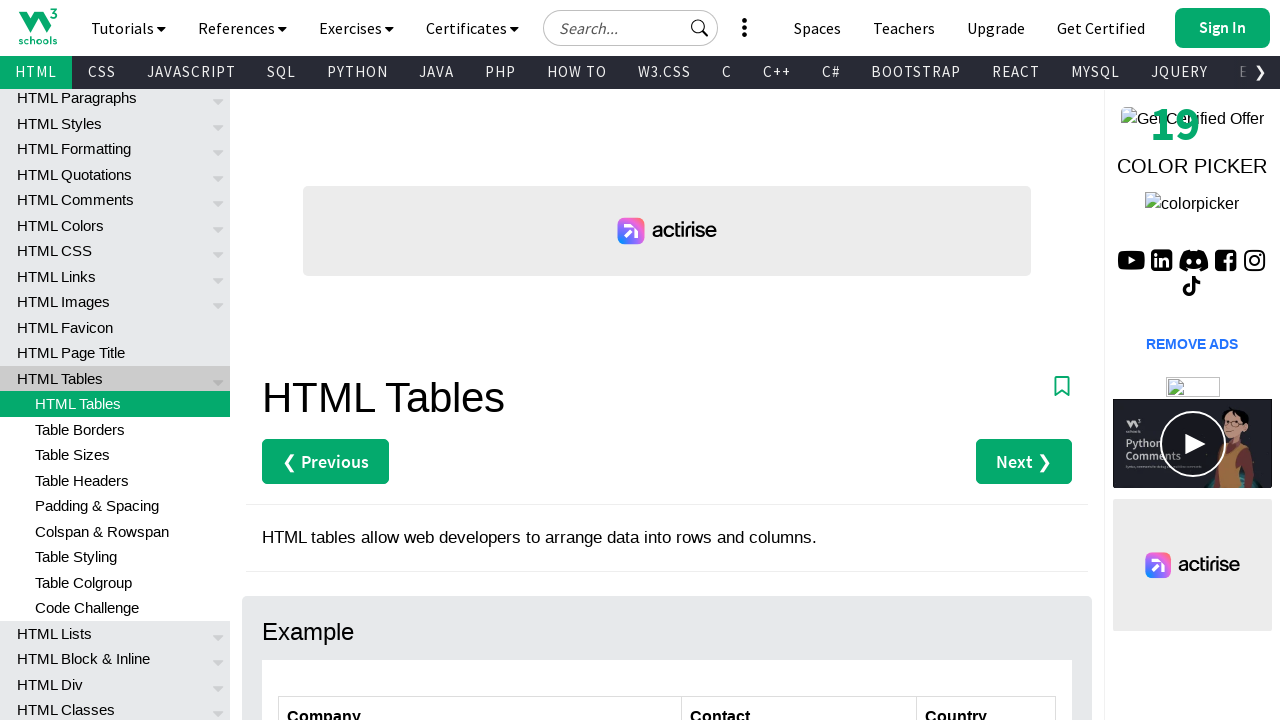

Retrieved cells from a table row, found 3 cells
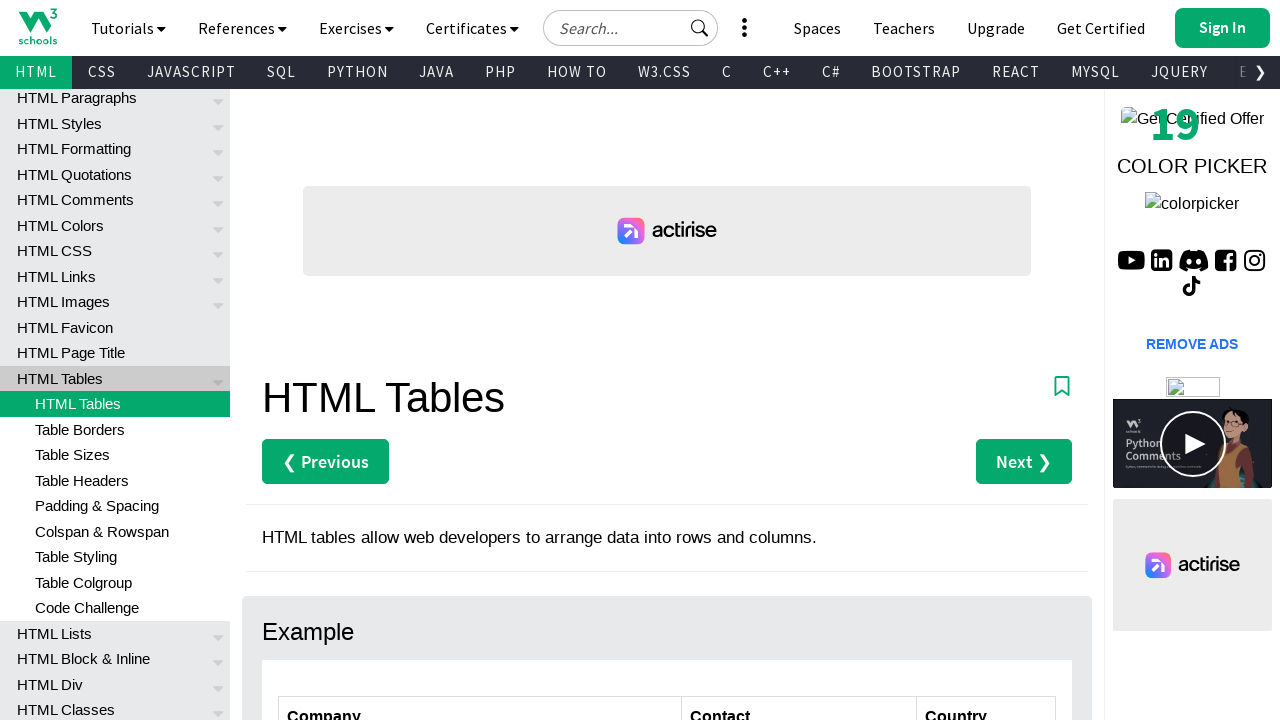

Retrieved cell content: 'Magazzini Alimentari Riuniti'
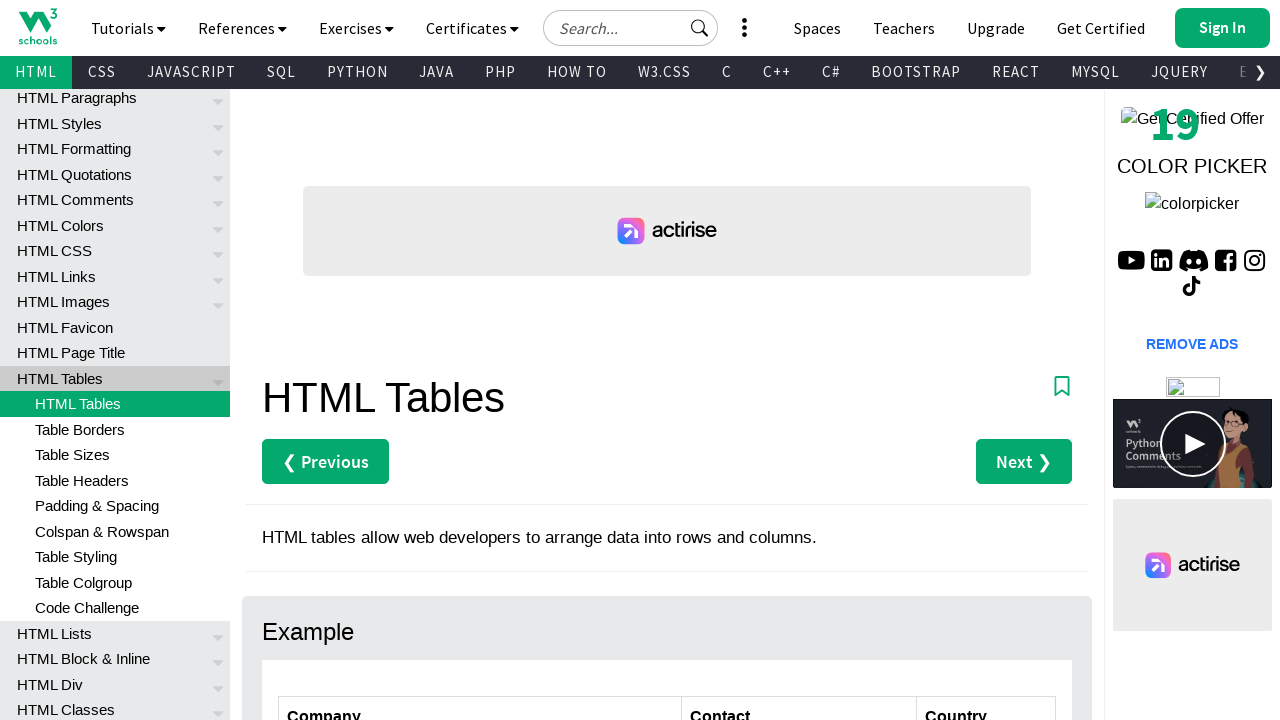

Retrieved cell content: 'Giovanni Rovelli'
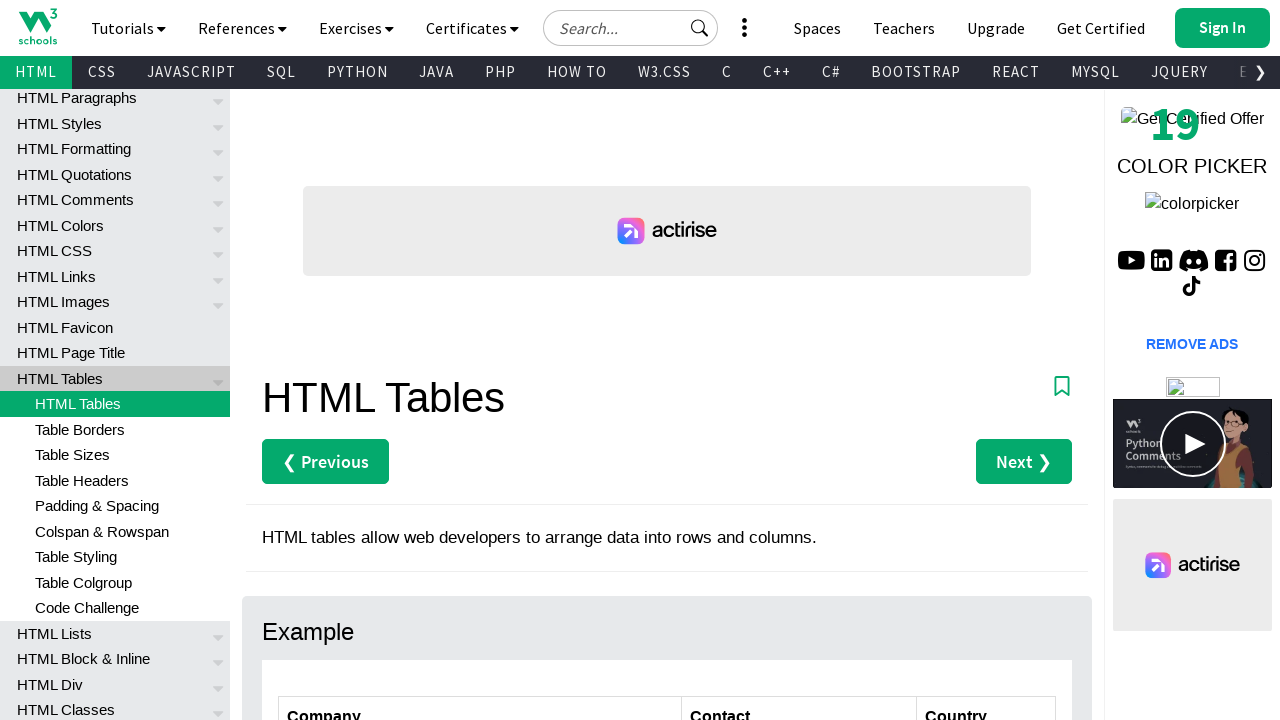

Retrieved cell content: 'Italy'
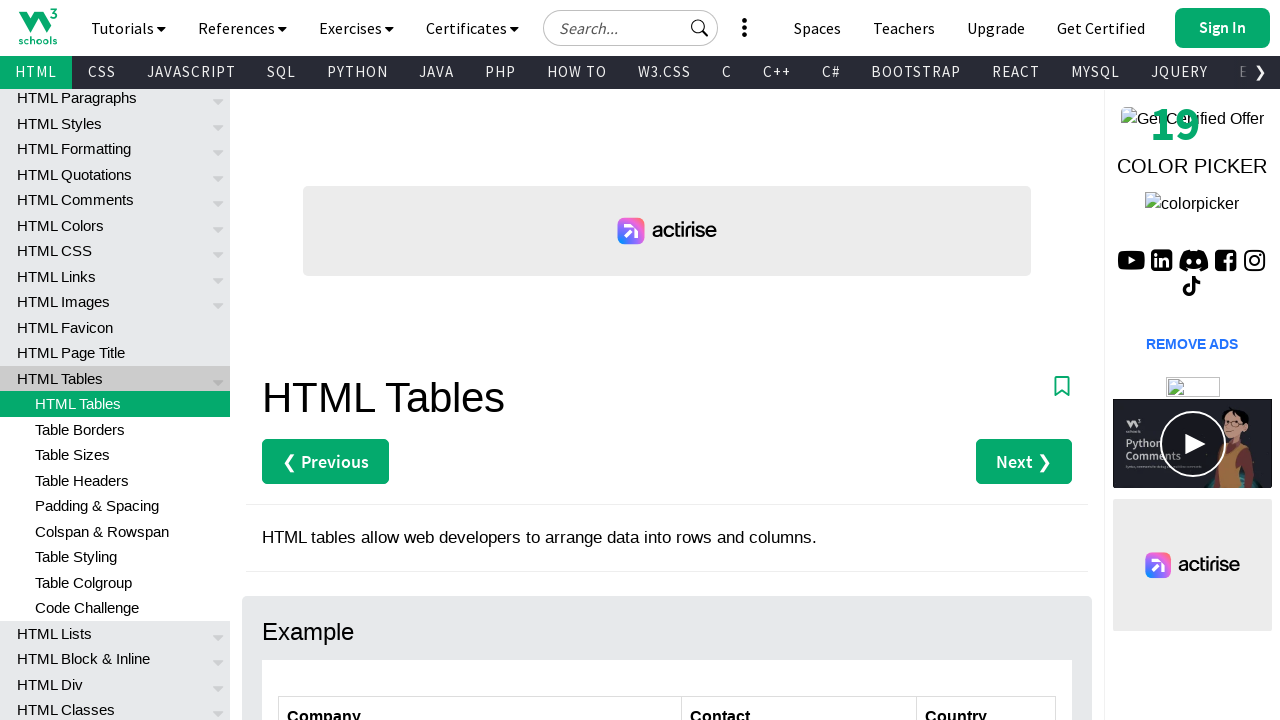

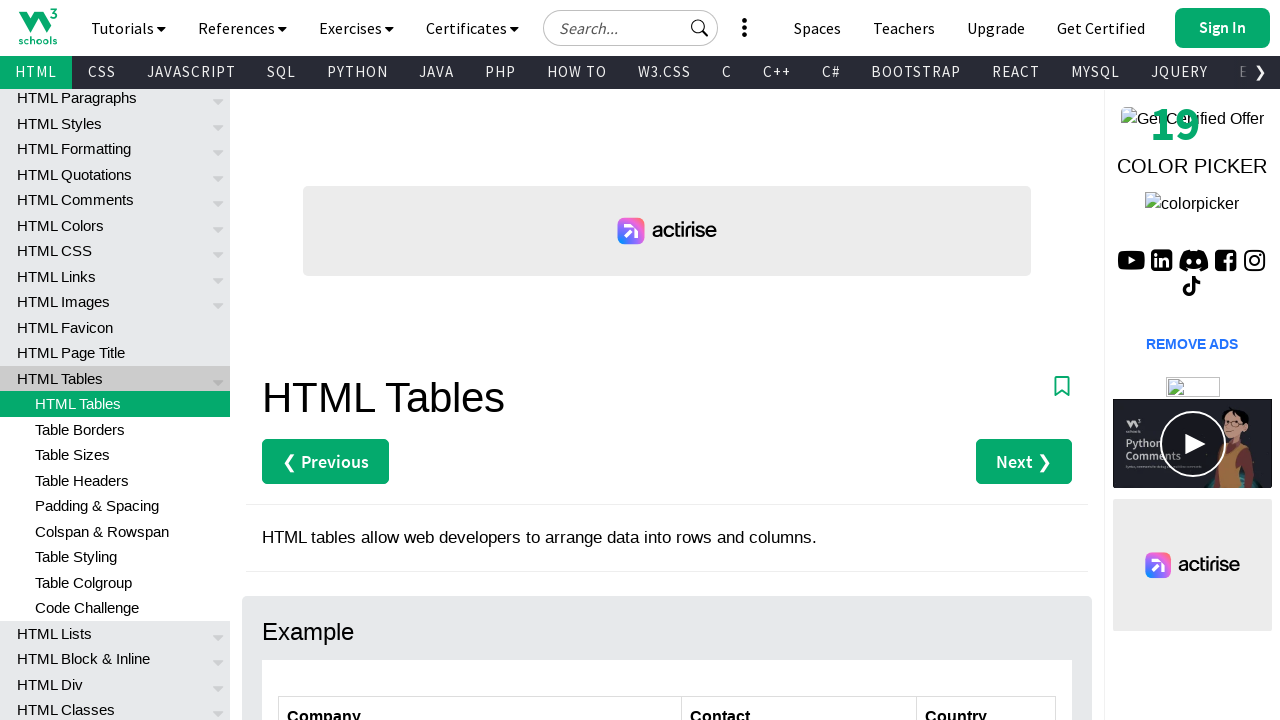